Tests copy-paste functionality by entering text in first name field, copying it, and pasting into last name field using keyboard shortcuts

Starting URL: https://demo.automationtesting.in/Register.html

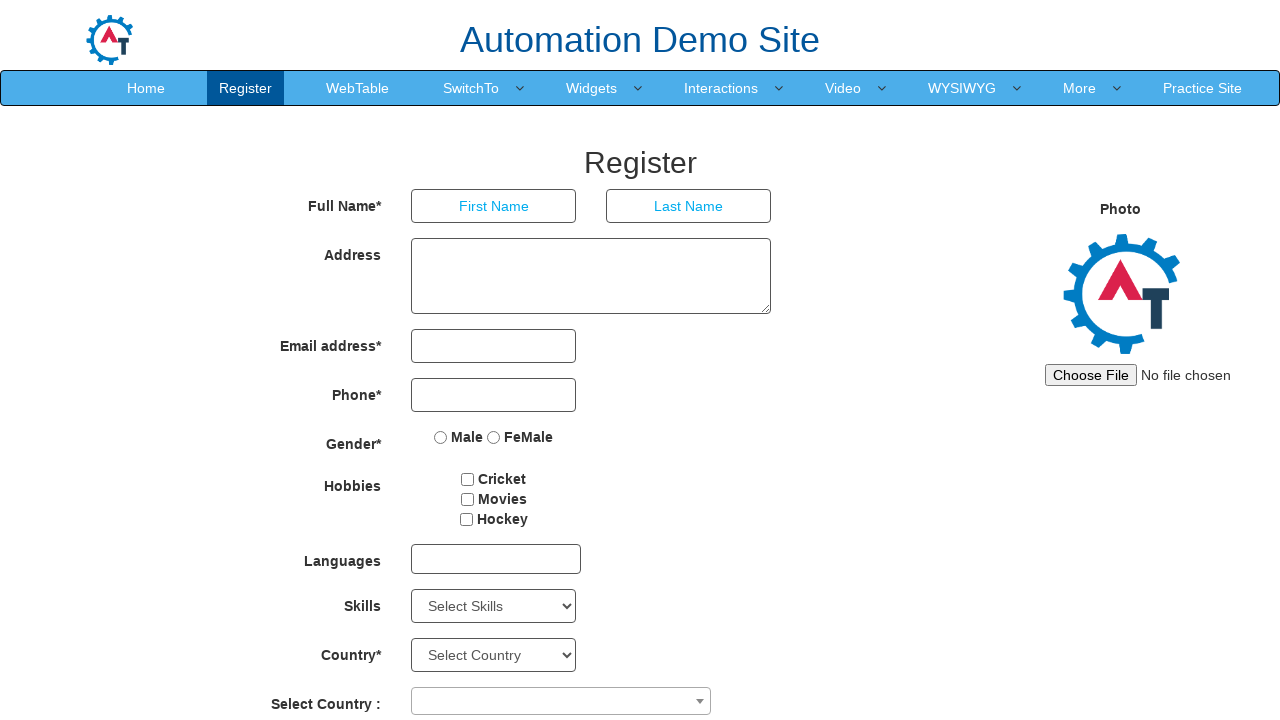

Filled first name field with 'vidya' on //input[@placeholder='First Name']
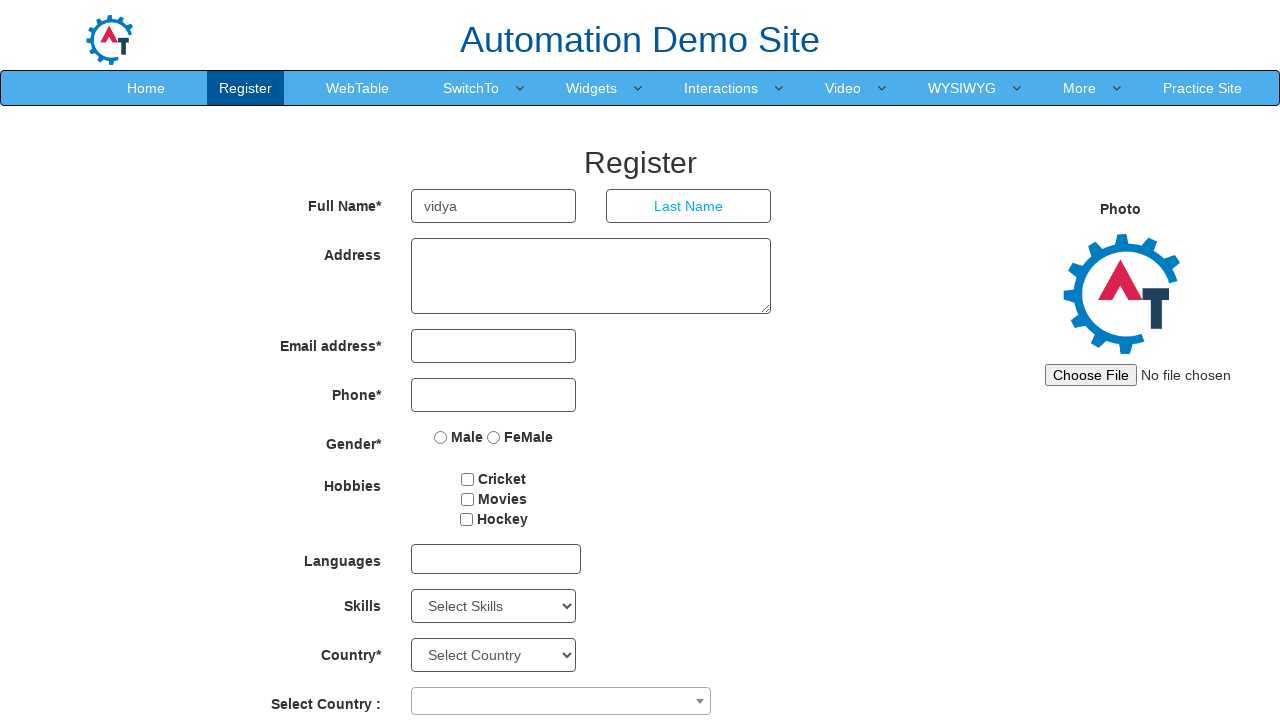

Double-clicked first name field to select all text at (494, 206) on xpath=//input[@placeholder='First Name']
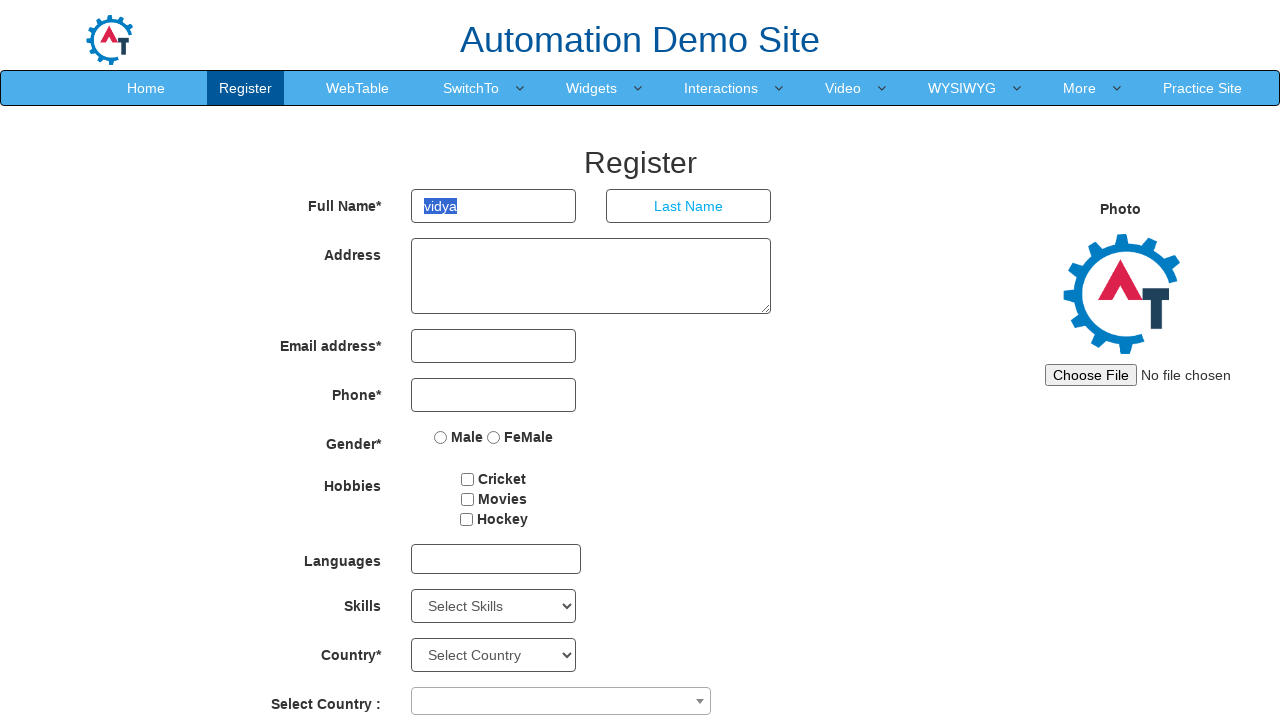

Copied selected text from first name field using Ctrl+C
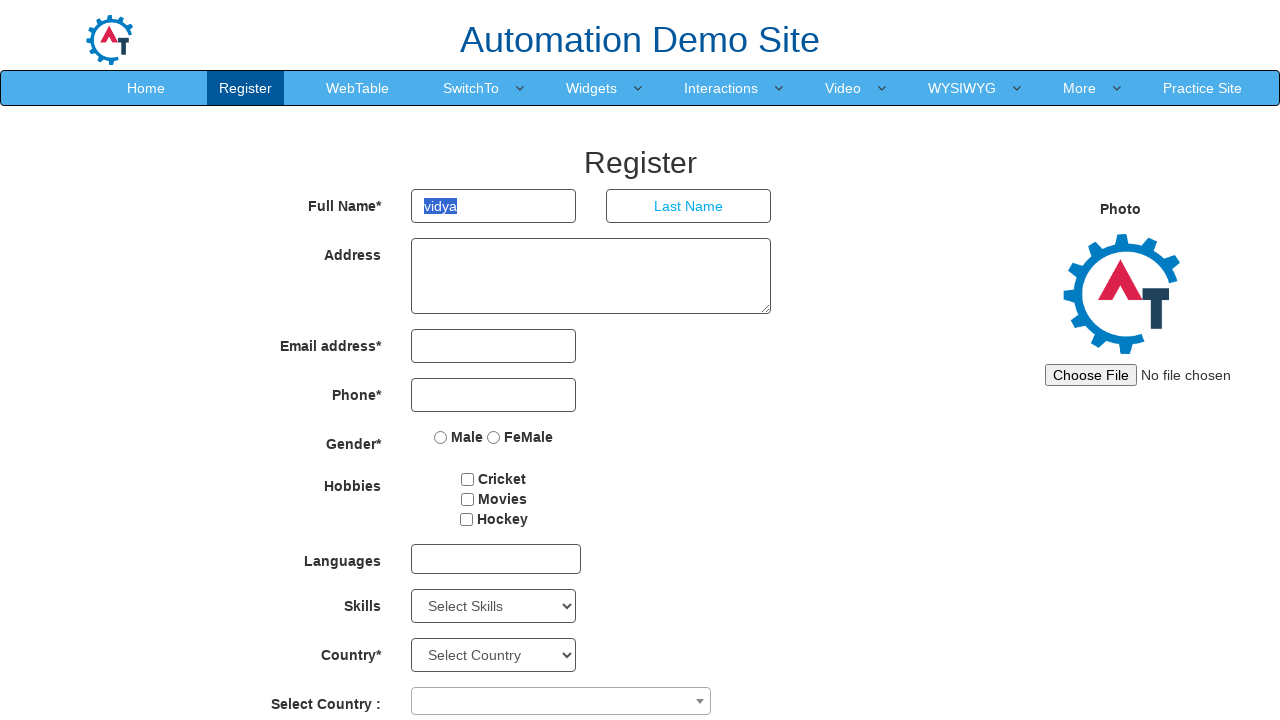

Clicked on last name field at (689, 206) on xpath=//input[@placeholder='Last Name']
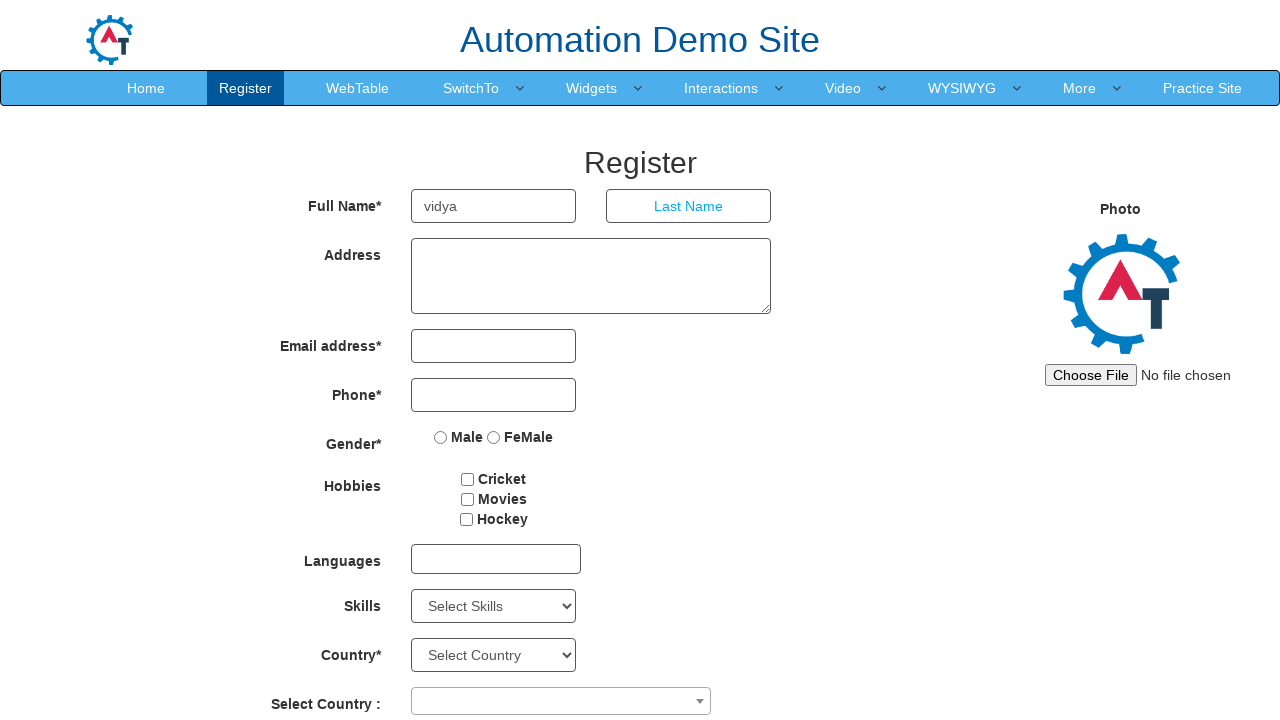

Pasted copied text into last name field using Ctrl+V
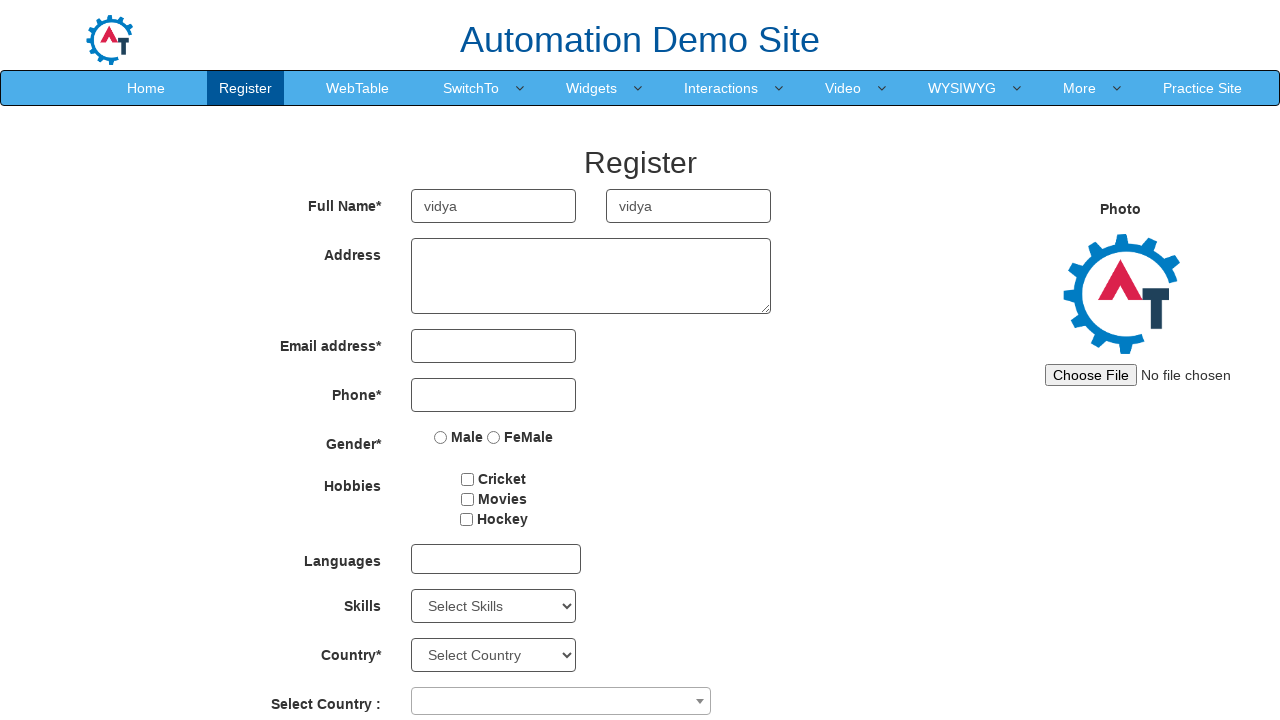

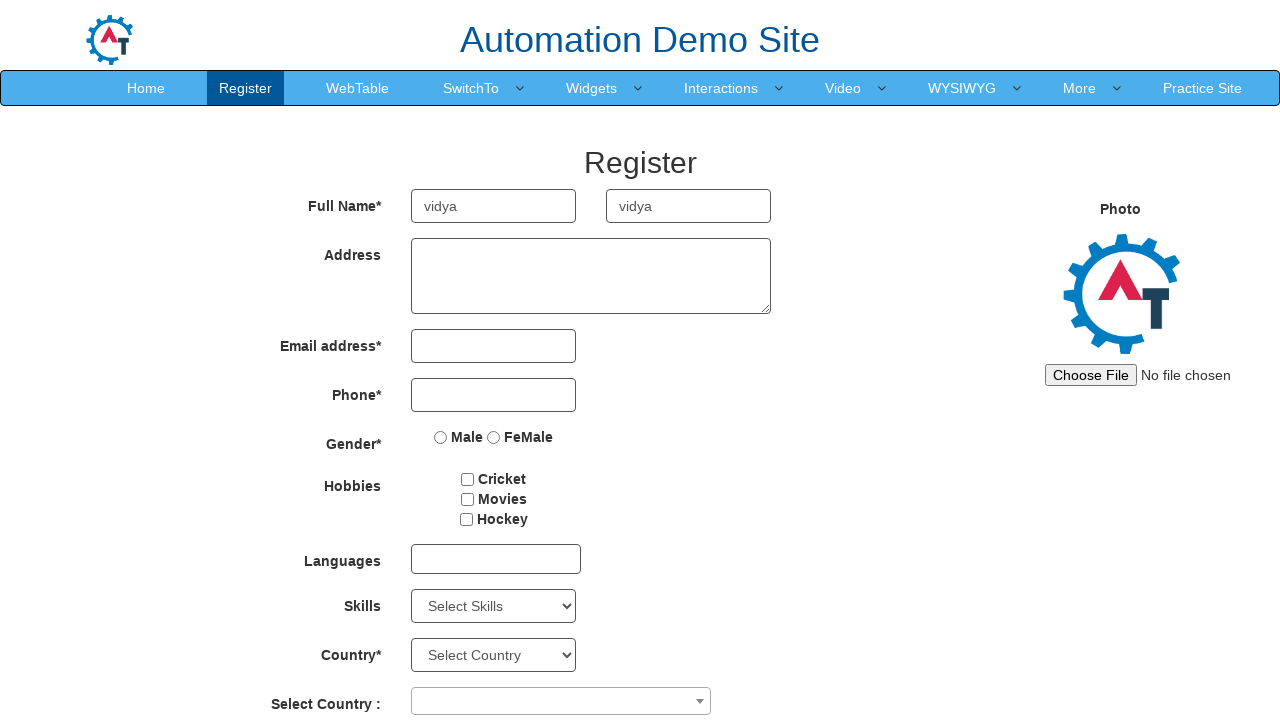